Navigates to Demo Tables page and finds the first name of employee whose last name is 'Patro', verifying it is 'Priya'

Starting URL: http://automationbykrishna.com/#

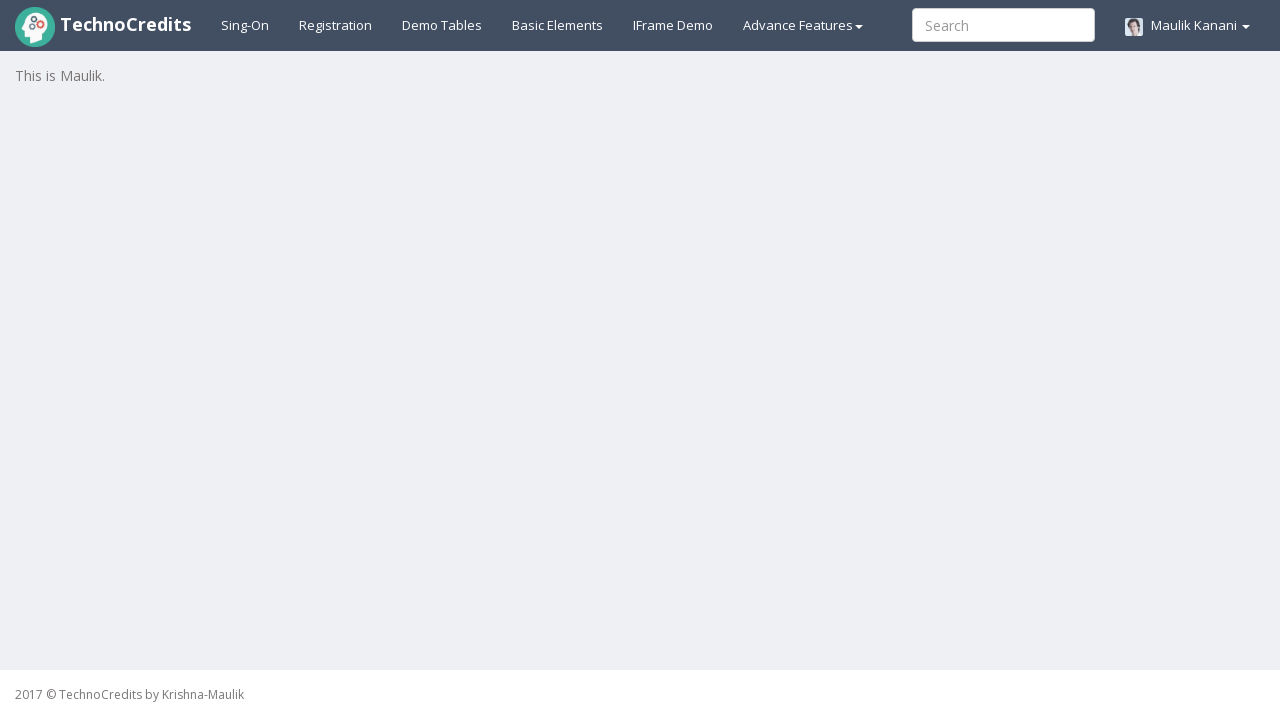

Clicked on Demo Tables link at (442, 25) on text=Demo Tables
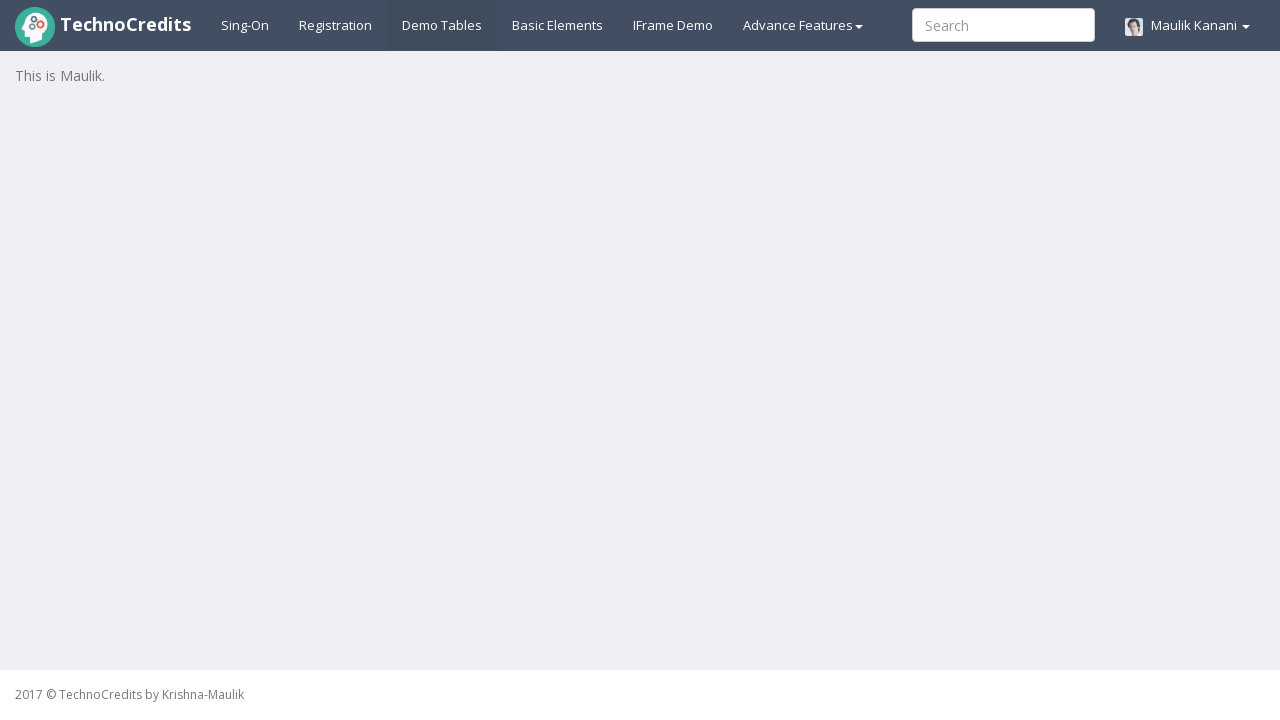

Table with id 'table1' loaded
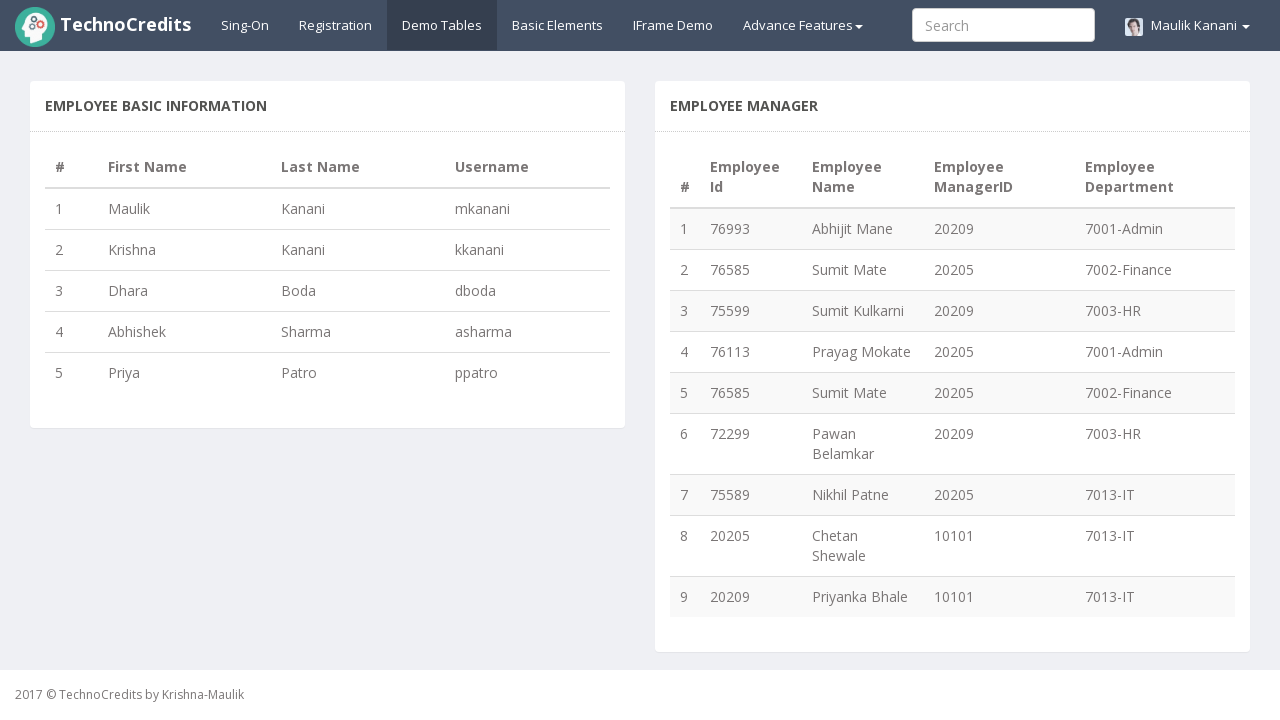

Retrieved first name of employee with last name 'Patro'
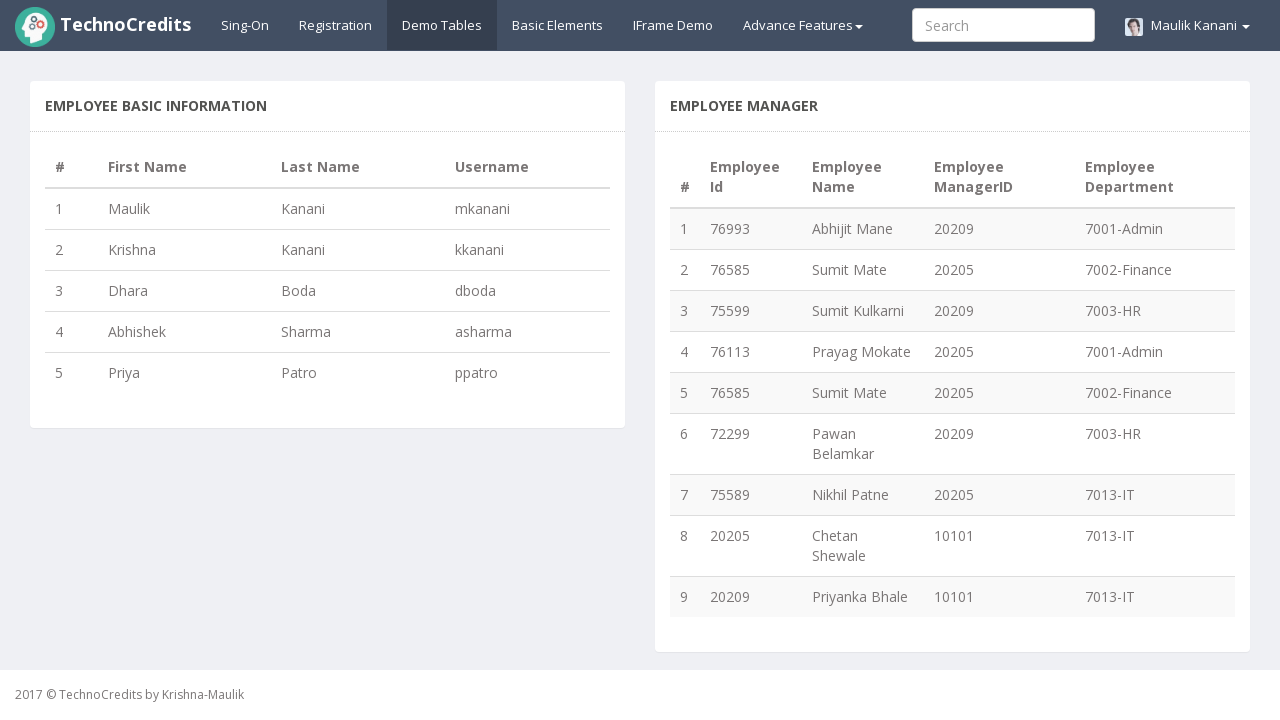

Verified that first name is 'Priya'
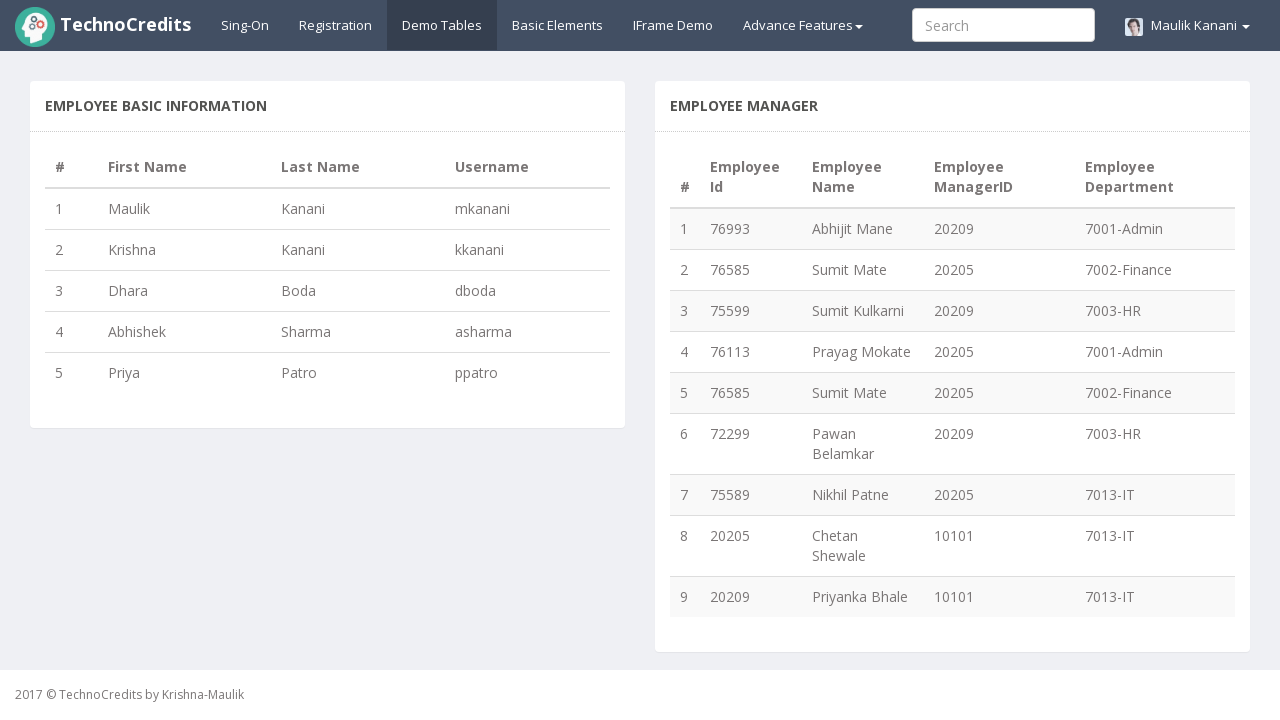

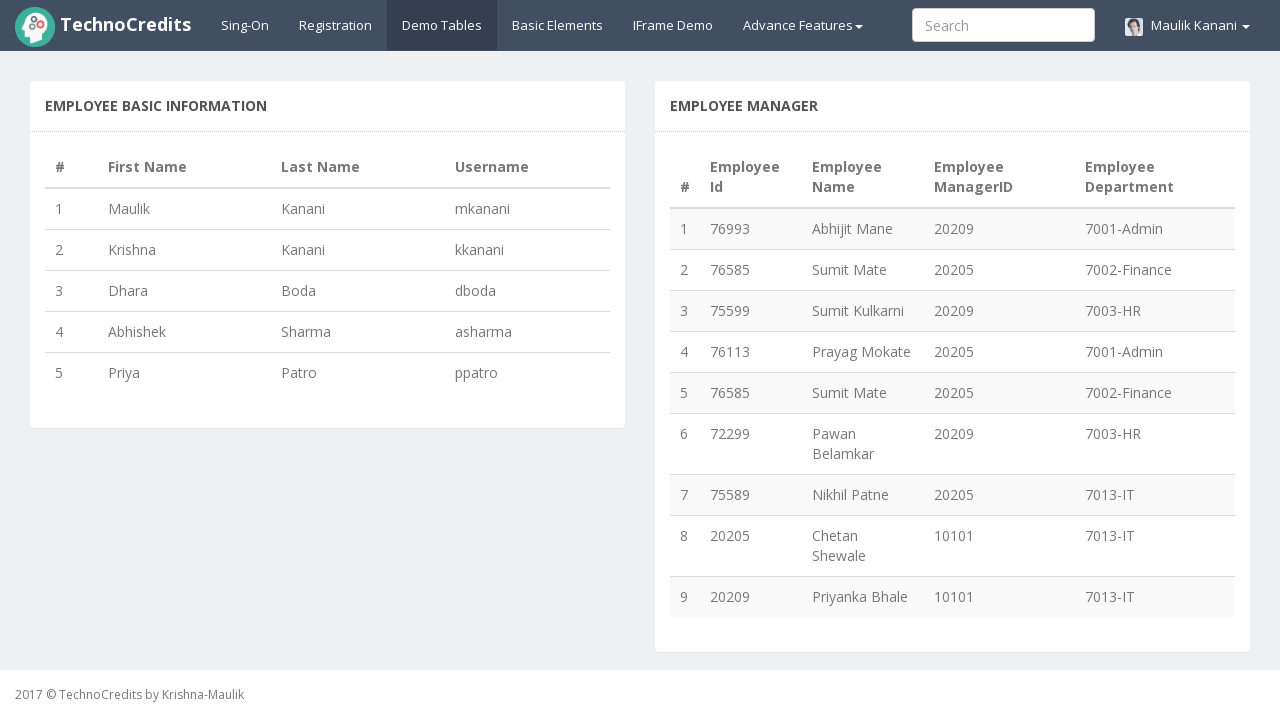